Tests that other controls are hidden when editing a todo item

Starting URL: https://demo.playwright.dev/todomvc

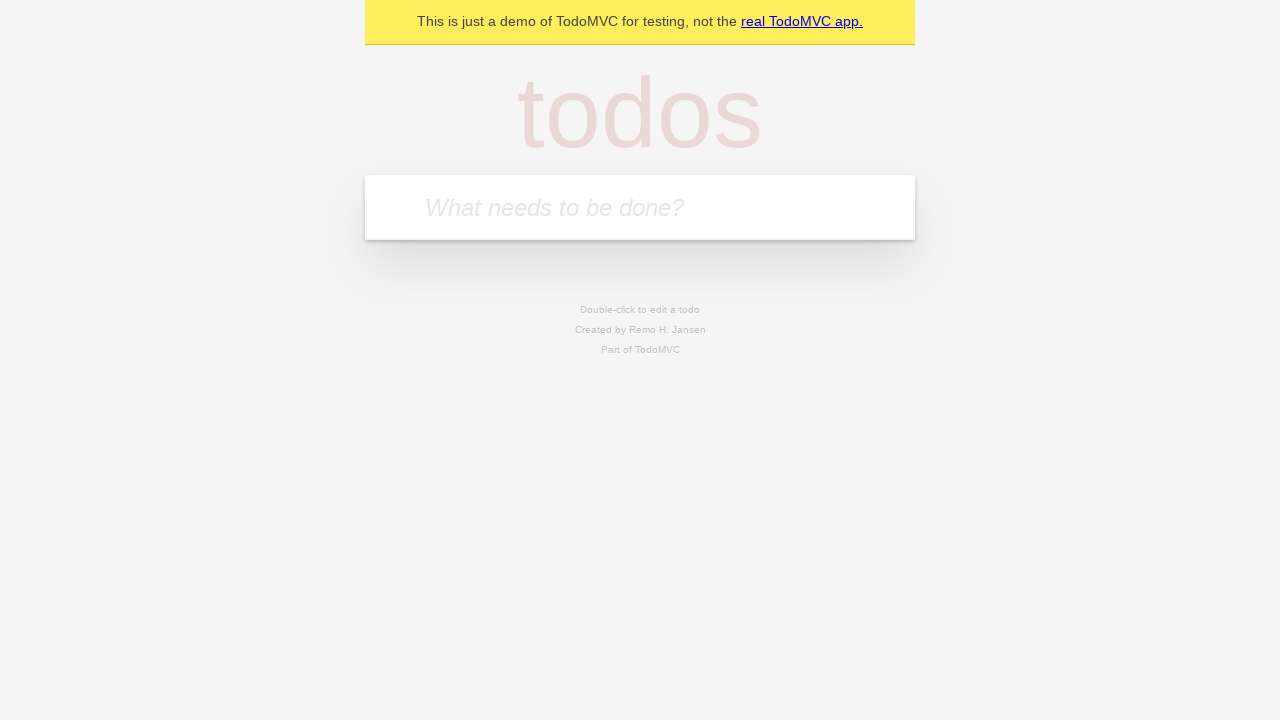

Filled todo input with 'buy some cheese' on internal:attr=[placeholder="What needs to be done?"i]
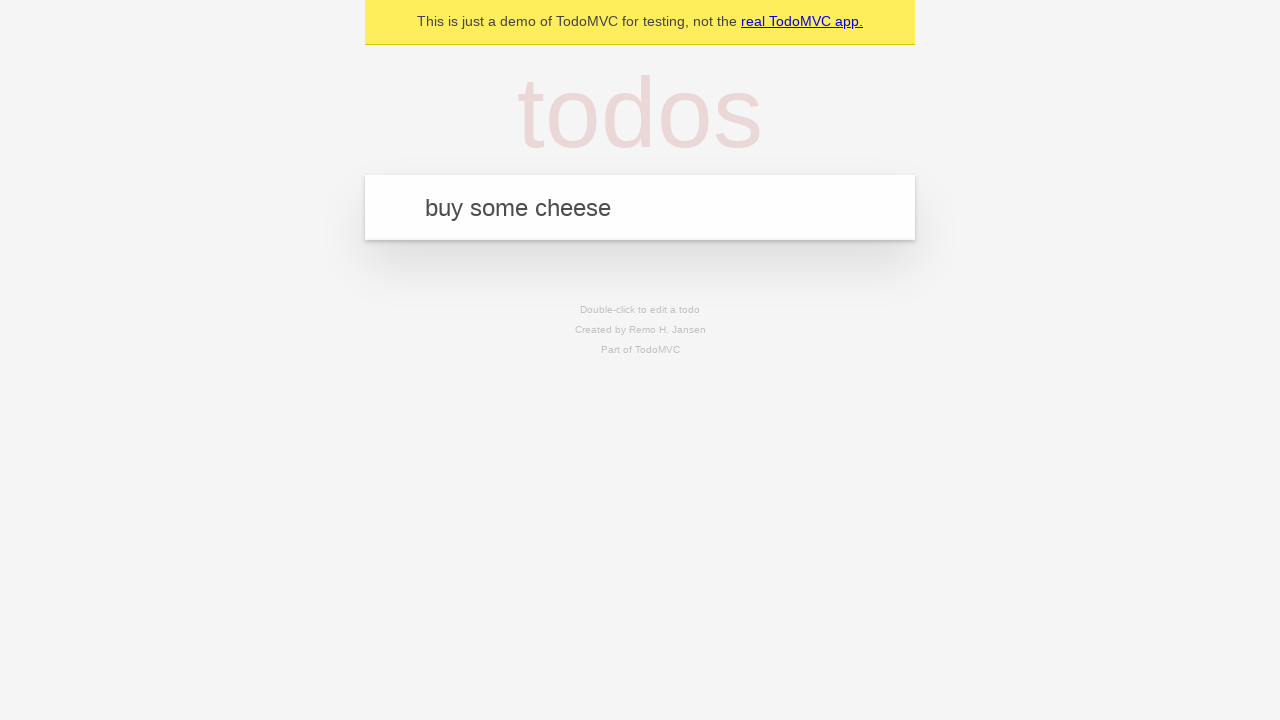

Pressed Enter to create first todo item on internal:attr=[placeholder="What needs to be done?"i]
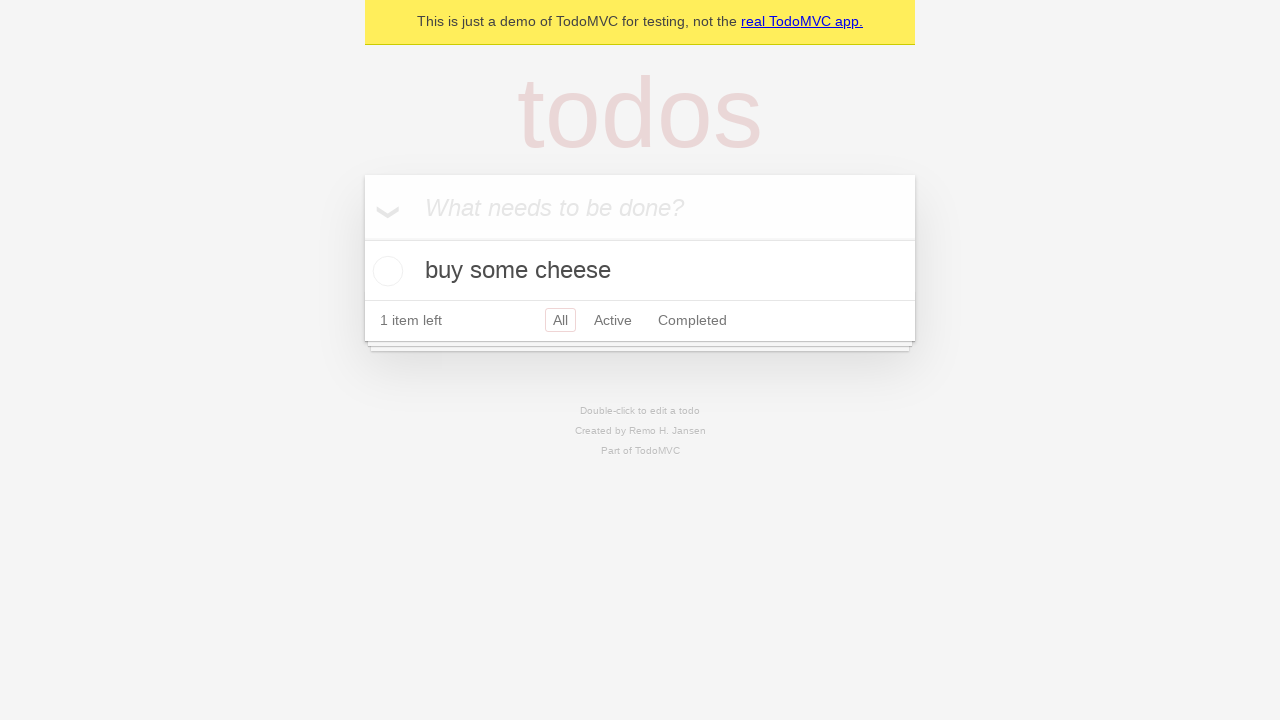

Filled todo input with 'feed the cat' on internal:attr=[placeholder="What needs to be done?"i]
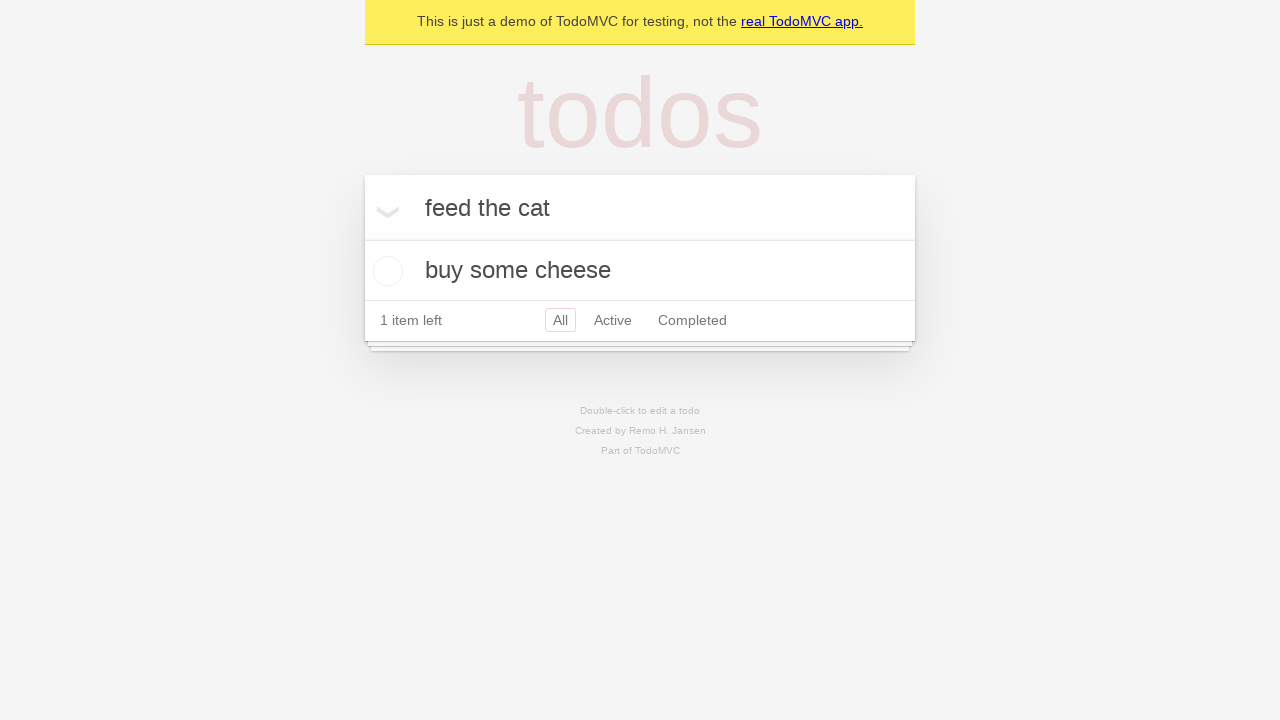

Pressed Enter to create second todo item on internal:attr=[placeholder="What needs to be done?"i]
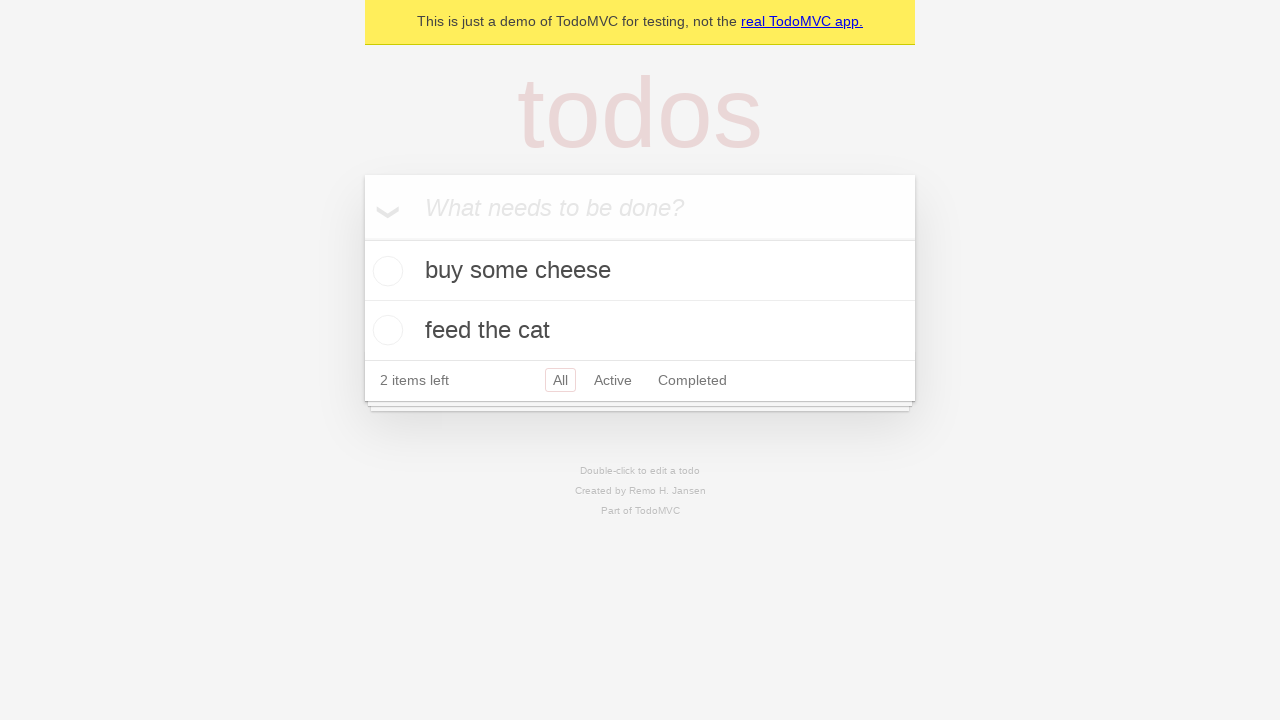

Filled todo input with 'book a doctors appointment' on internal:attr=[placeholder="What needs to be done?"i]
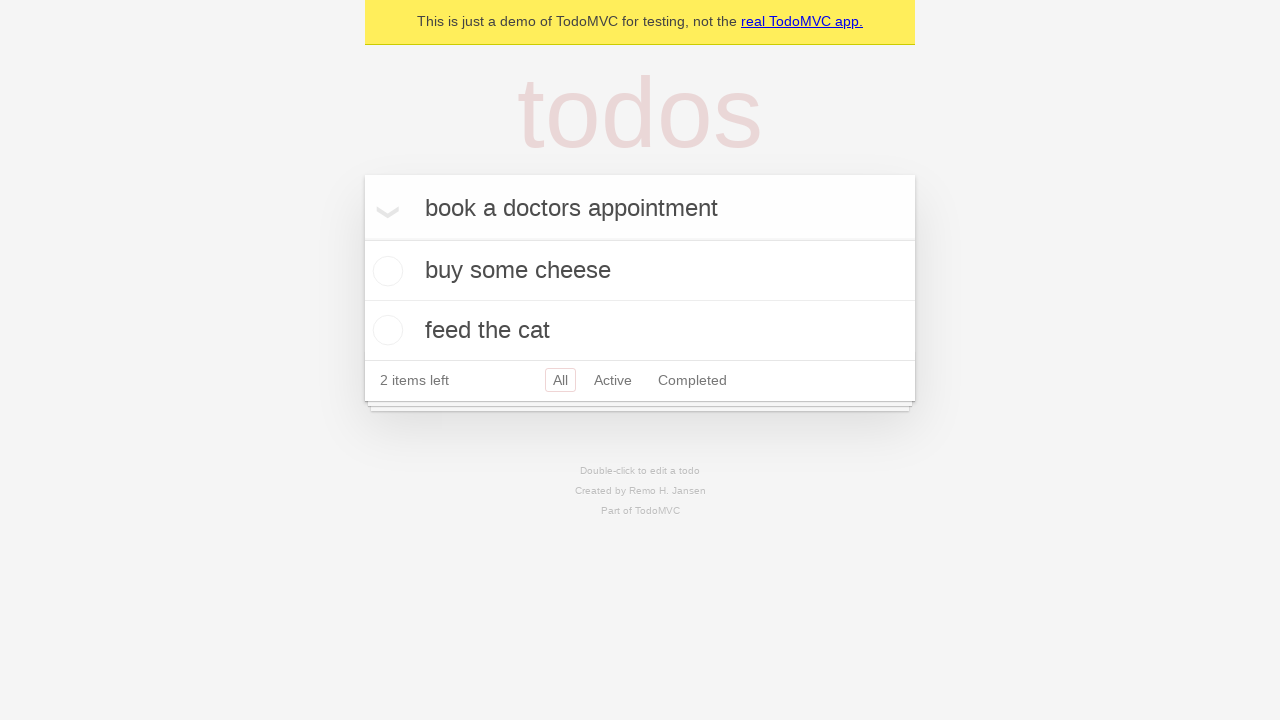

Pressed Enter to create third todo item on internal:attr=[placeholder="What needs to be done?"i]
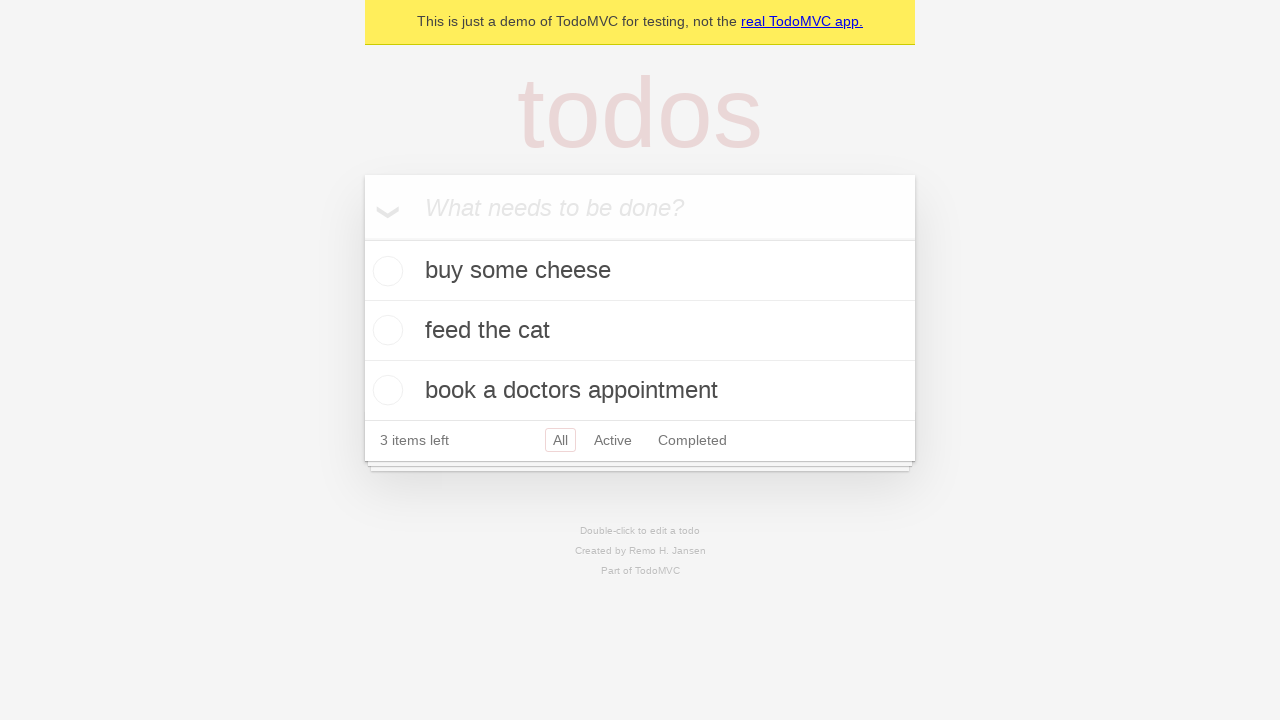

Double-clicked second todo item to enter edit mode at (640, 331) on internal:testid=[data-testid="todo-item"s] >> nth=1
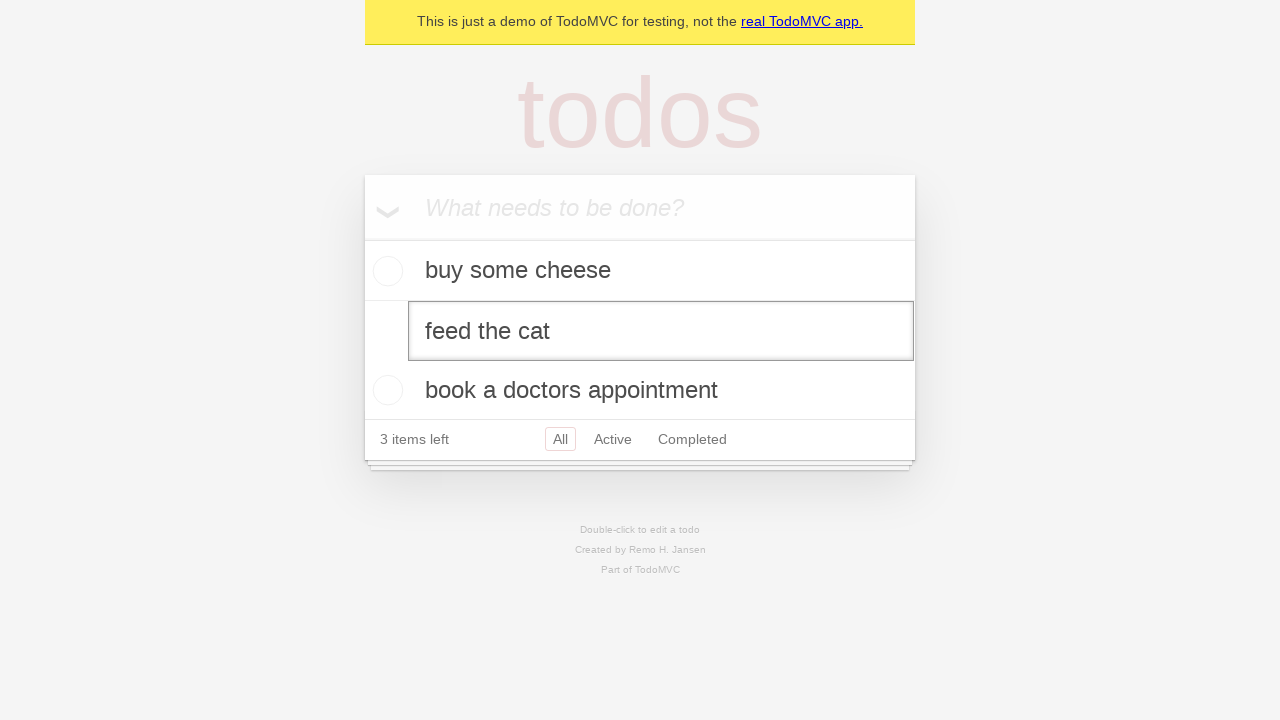

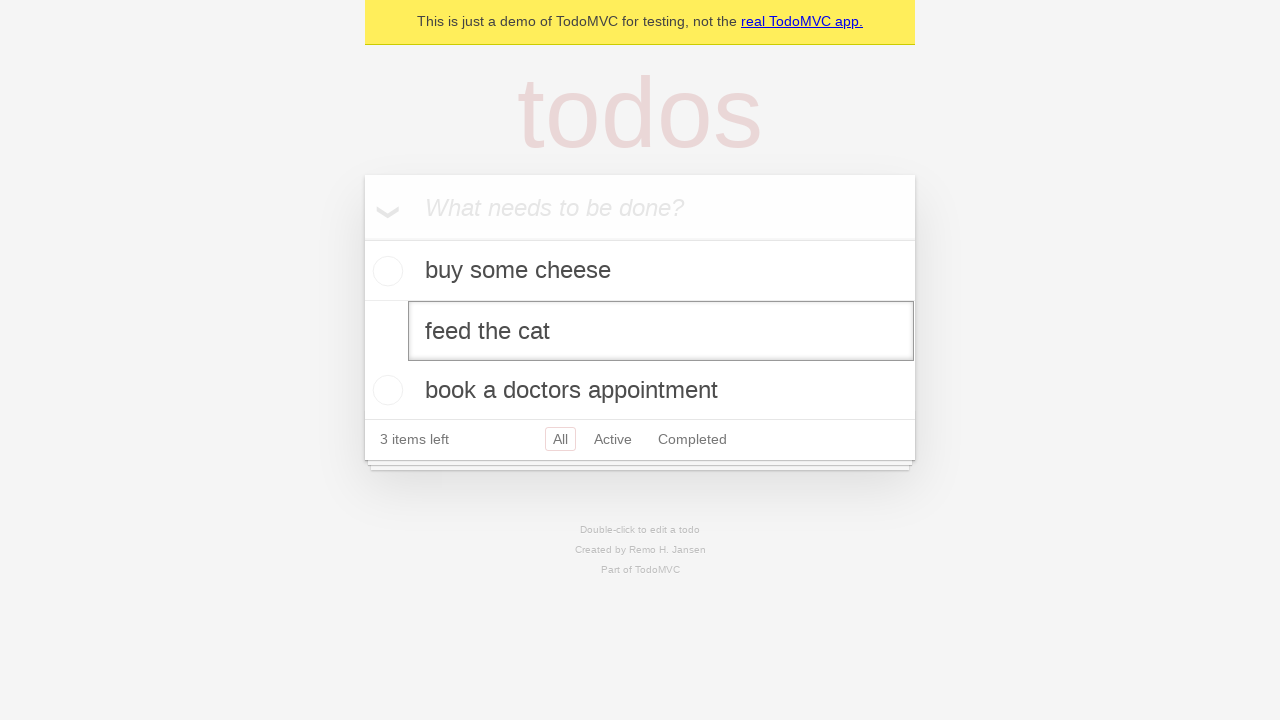